Tests a Hebrew search query for nurses in Haifa by filling a chat input field with a search query and submitting it, then waiting for search results to load.

Starting URL: https://wonder-ceo-web.azurewebsites.net

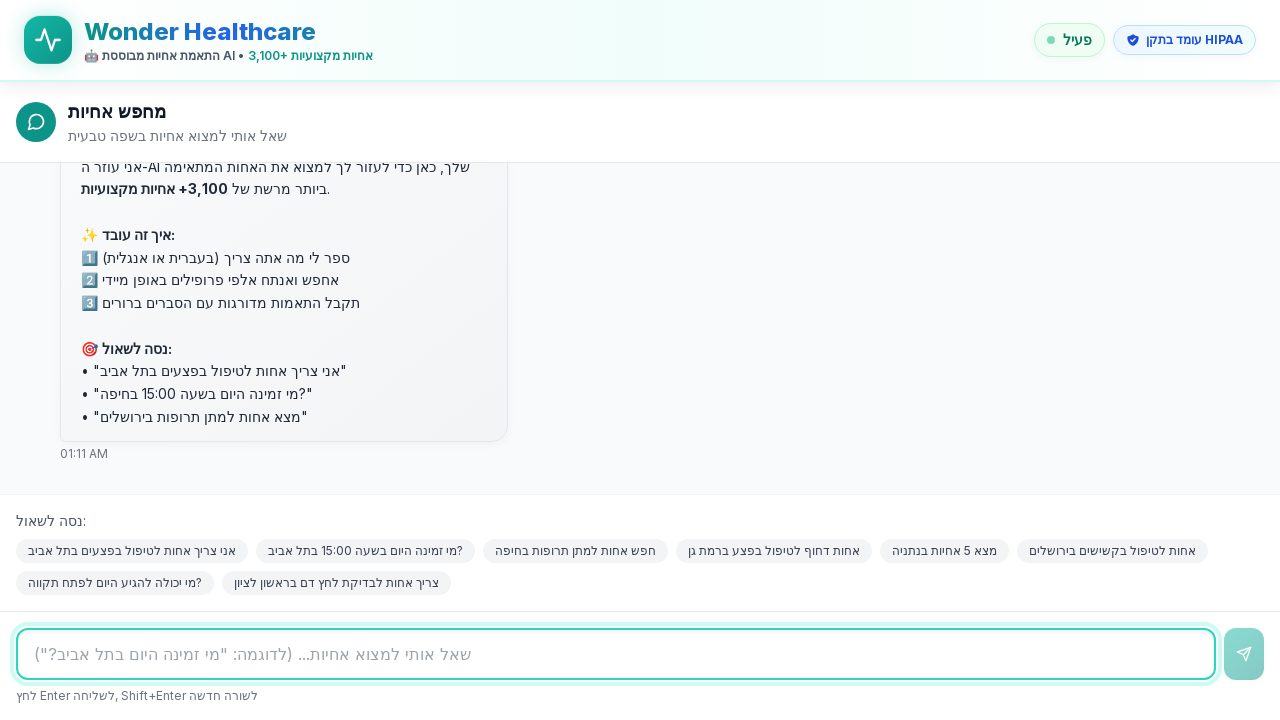

Waited for chat input field with Hebrew placeholder to be ready
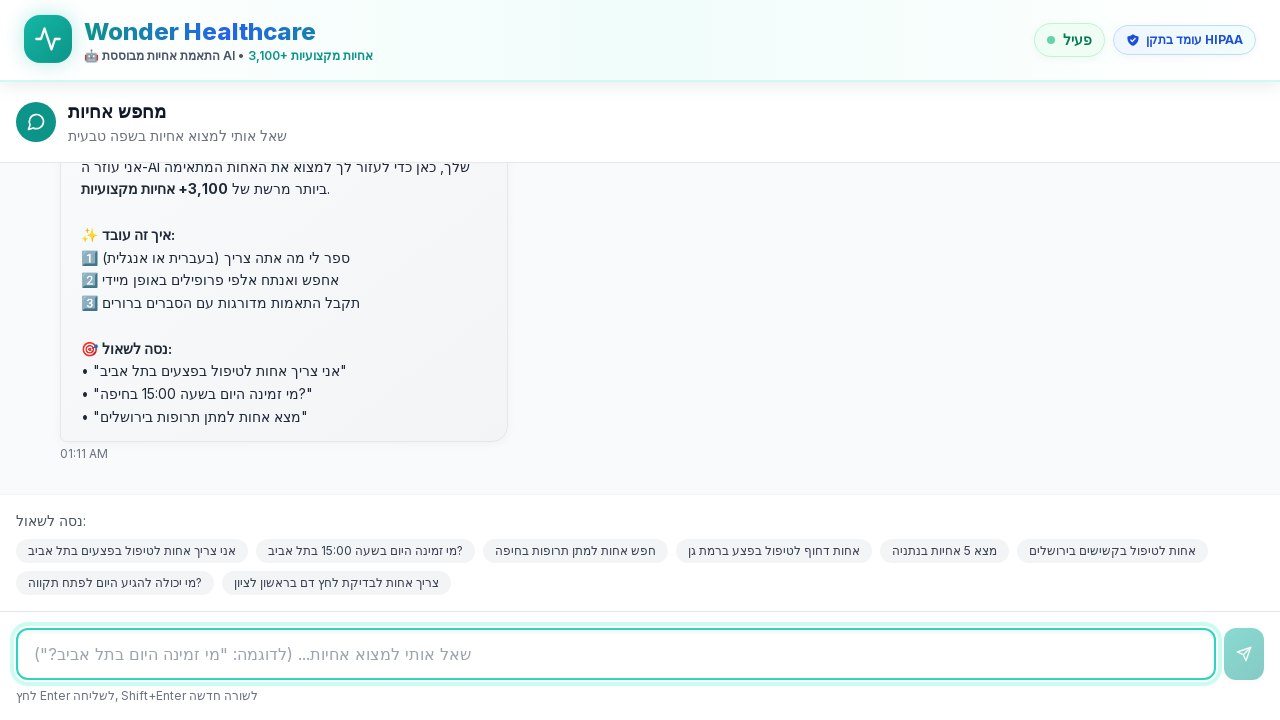

Filled chat input with Hebrew search query: 'חפש אחות למתן תרופות בחיפה' (Search for a nurse for medication in Haifa) on input[placeholder*="שאל"]
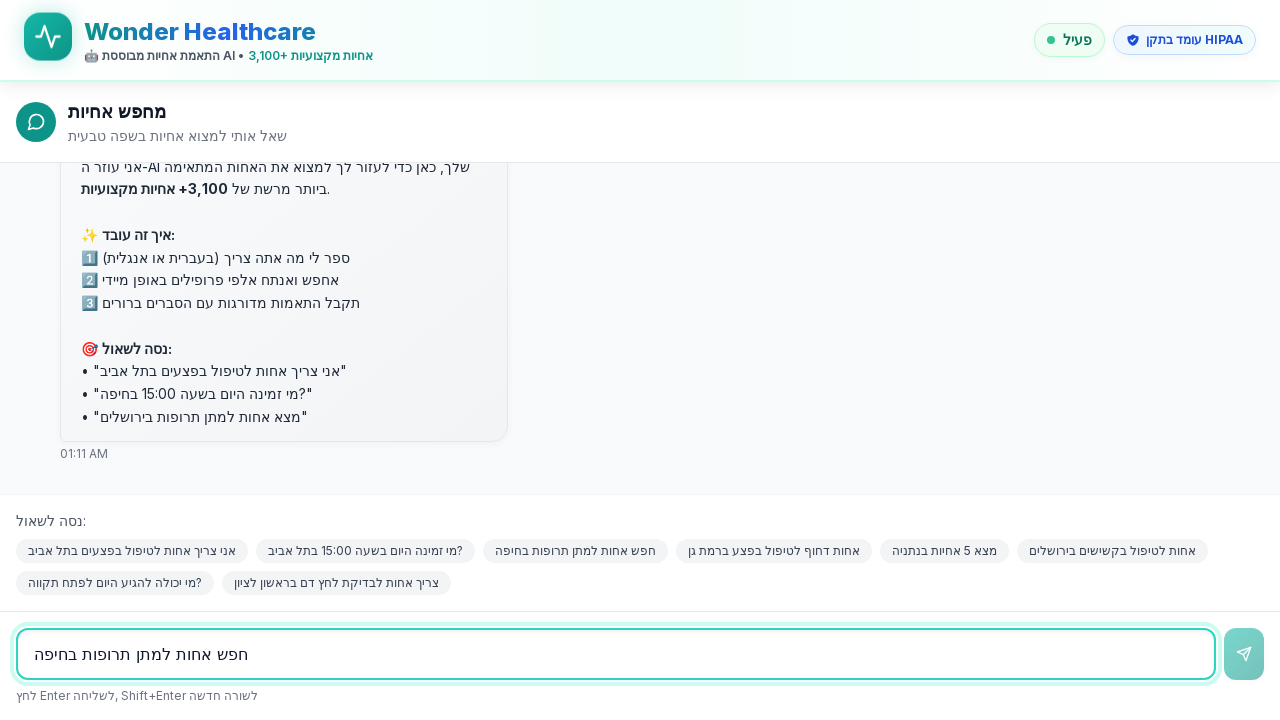

Submitted search query by pressing Enter
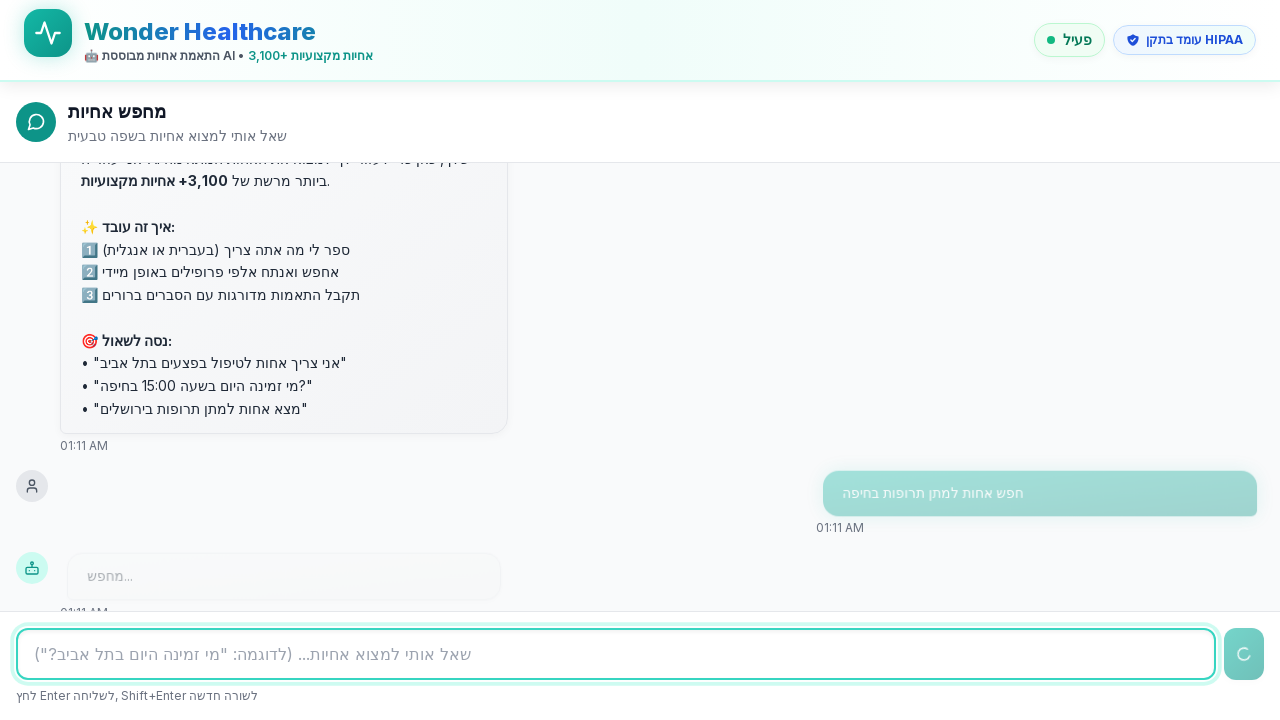

Waited 5 seconds for search results to load
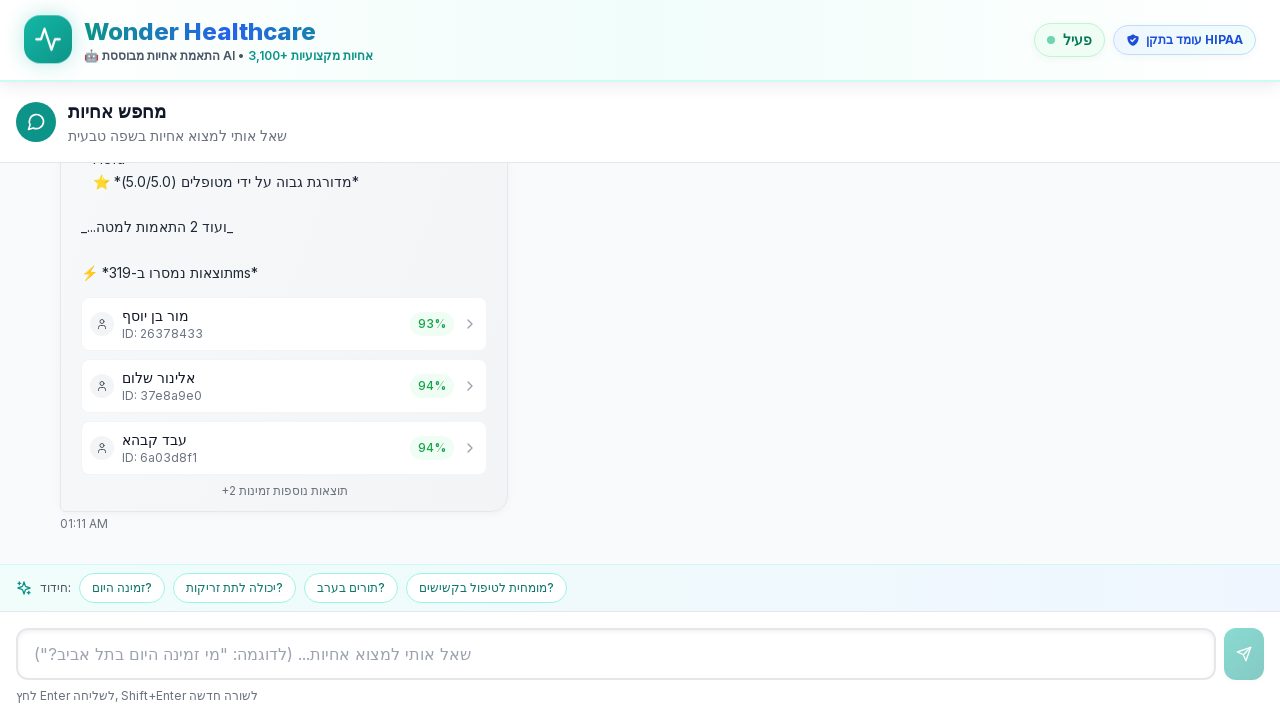

Verified results container is present on page
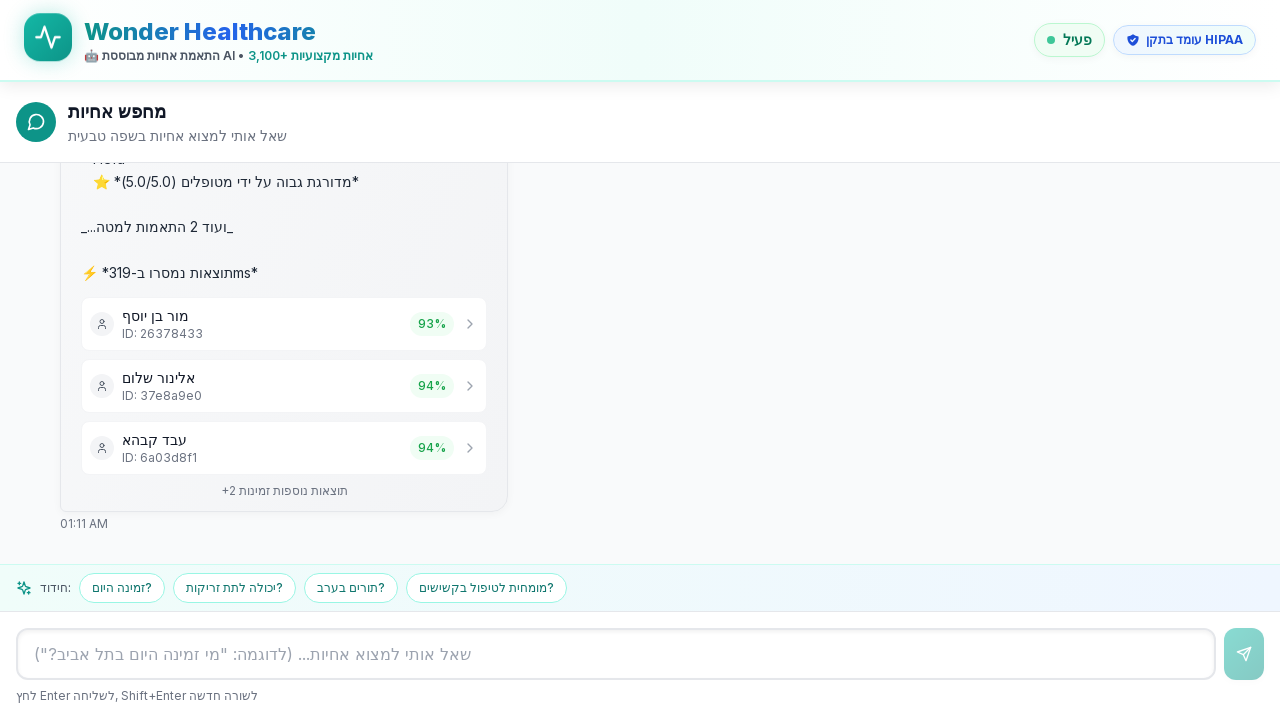

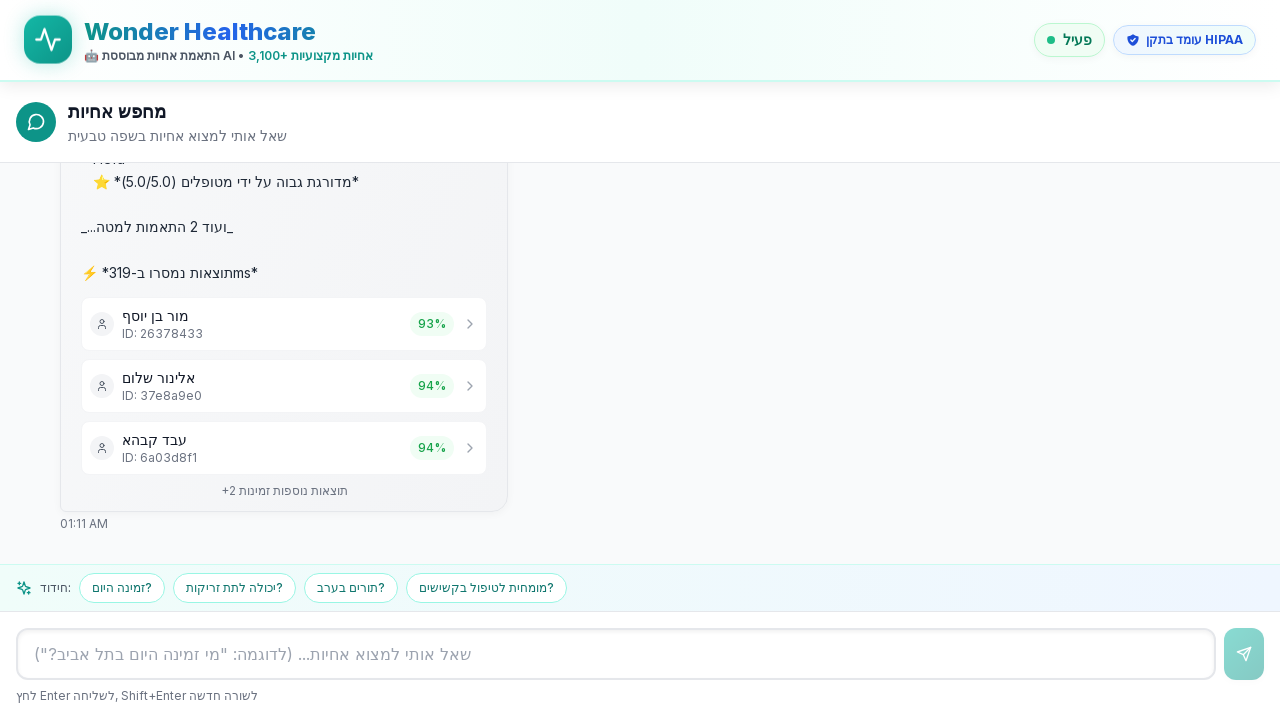